Navigates to a dropdown demo page and interacts with a multi-selection dropdown combo tree element

Starting URL: https://www.jqueryscript.net/demo/Drop-Down-Combo-Tree/

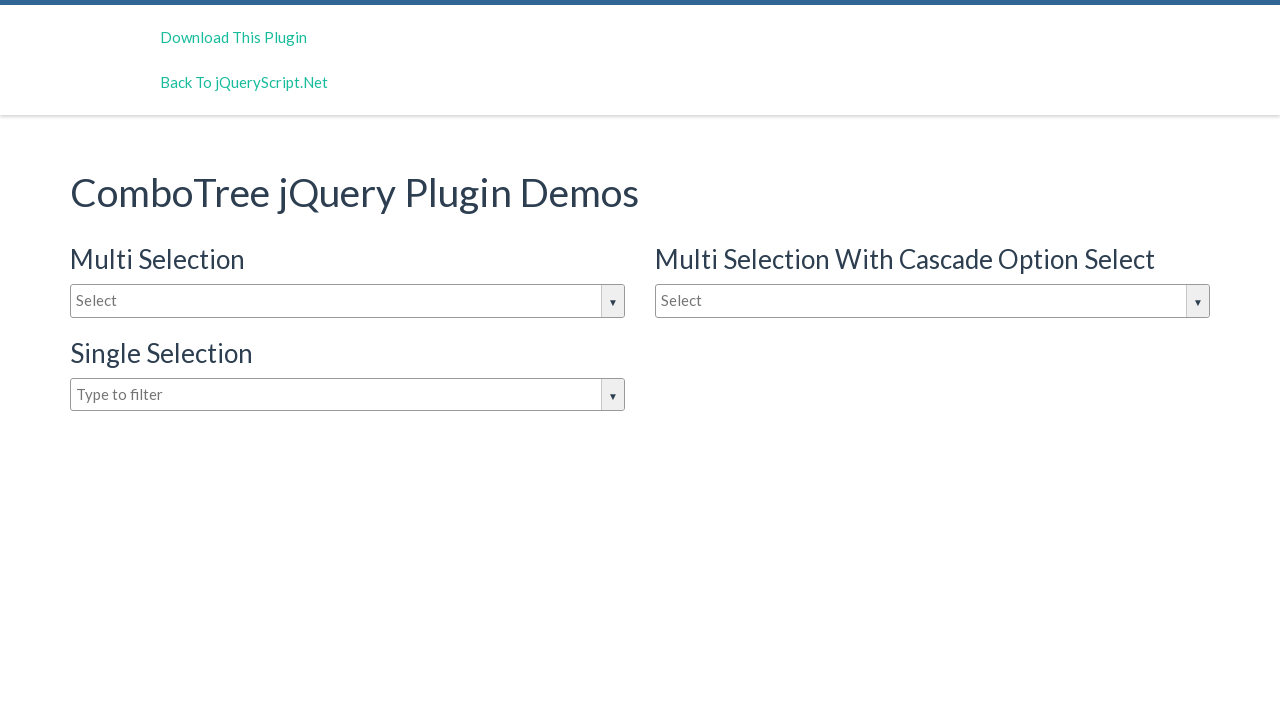

Clicked on the dropdown input to open it at (348, 301) on input#justAnInputBox
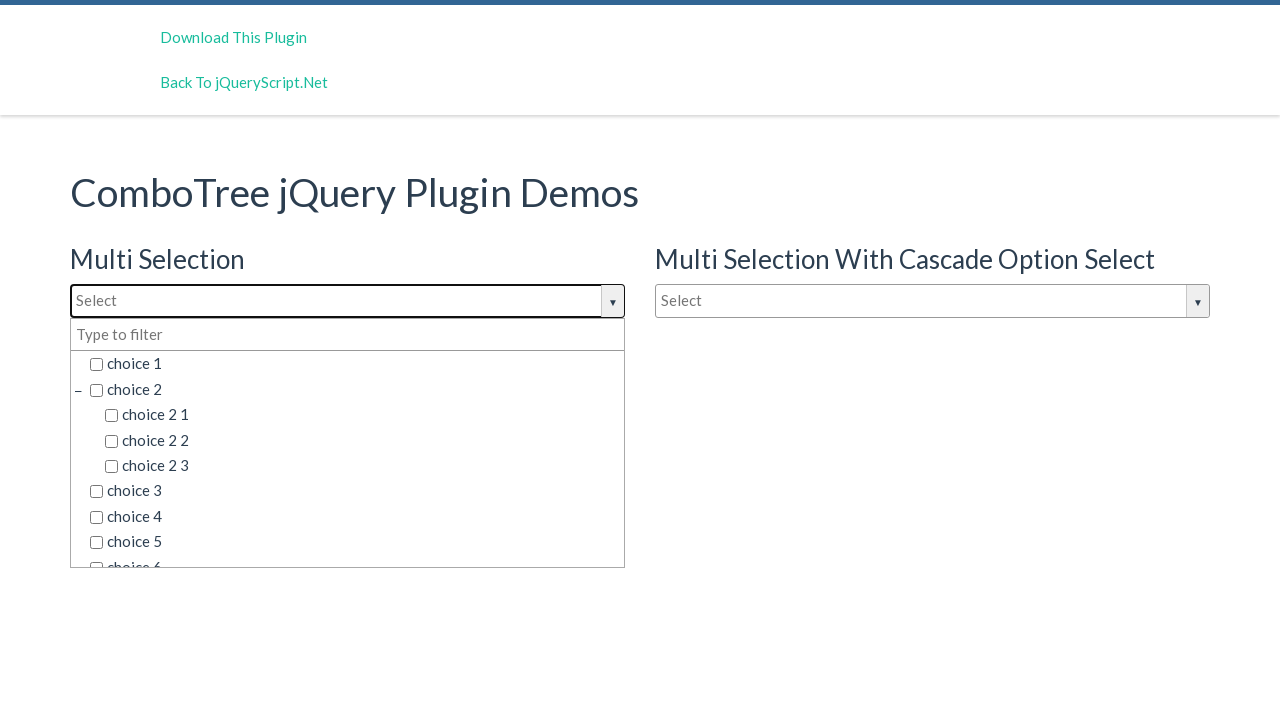

Dropdown options are now visible
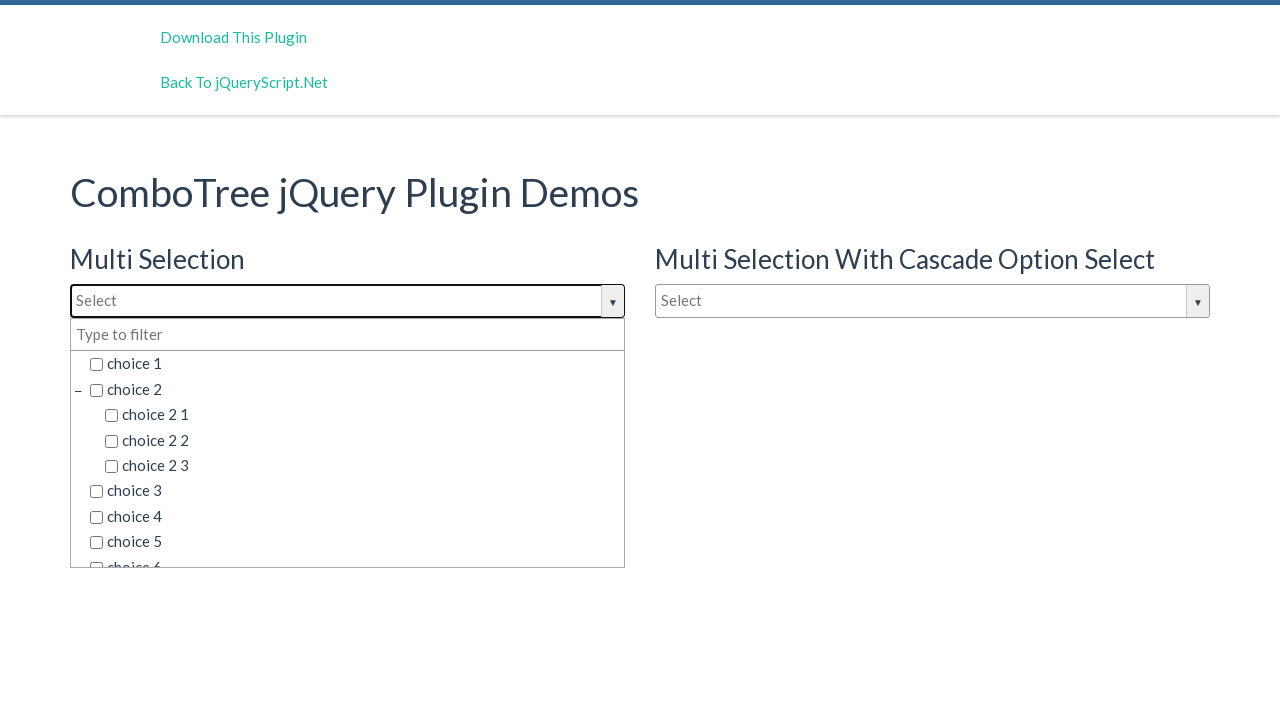

Selected choice 1 from the dropdown tree at (96, 365) on .comboTreeDropDownContainer li:nth-child(1) input[type='checkbox']
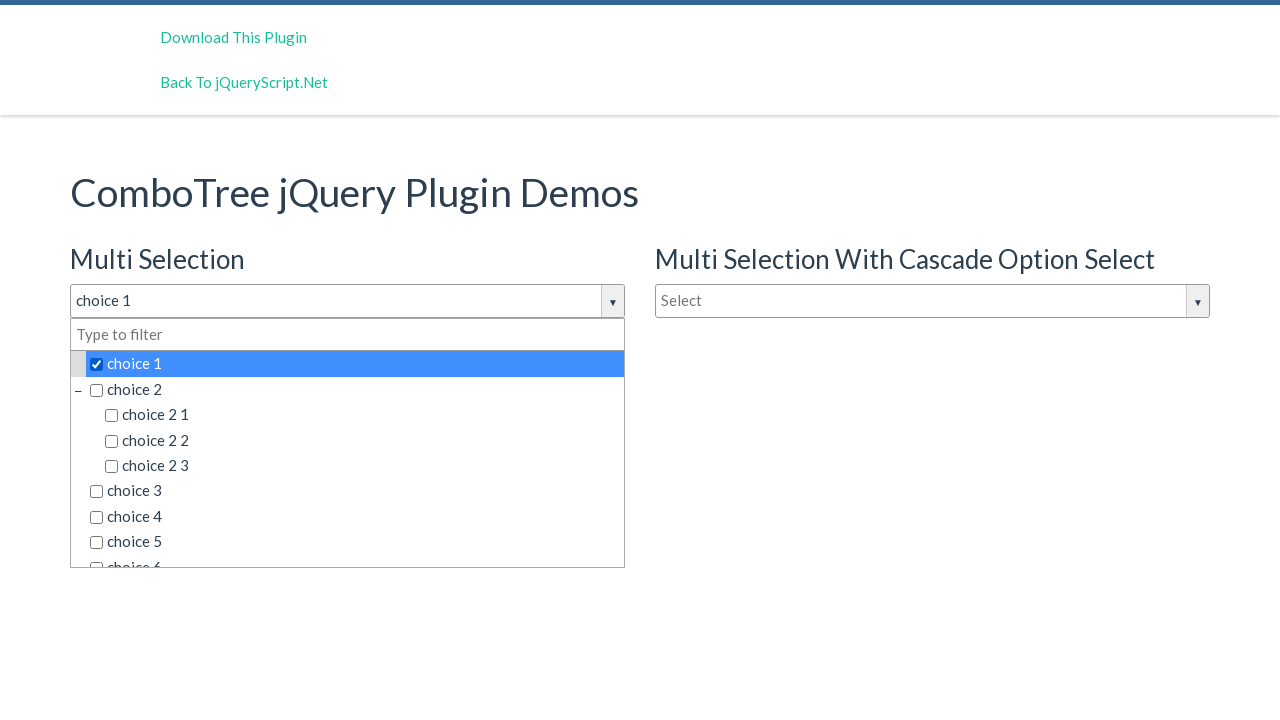

Selected choice 2 from the dropdown tree at (96, 390) on .comboTreeDropDownContainer li:nth-child(2) input[type='checkbox']
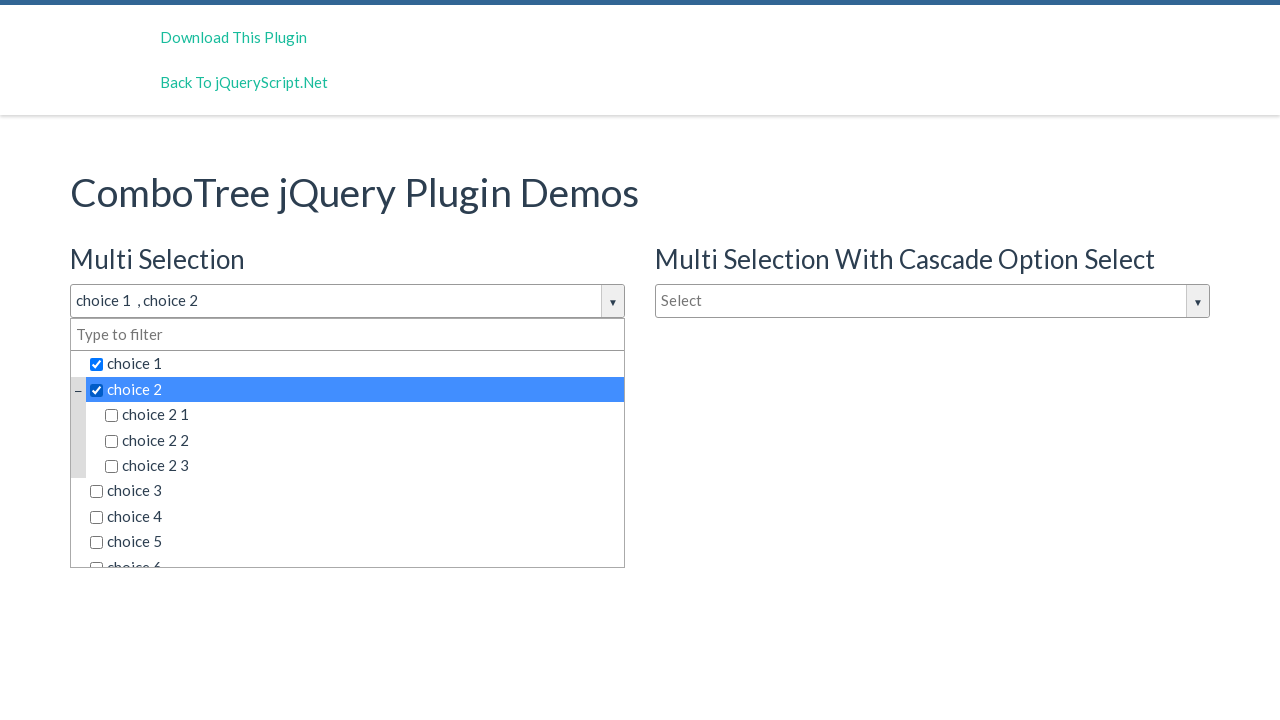

Selected choice 3 from the dropdown tree at (112, 467) on .comboTreeDropDownContainer li:nth-child(3) input[type='checkbox']
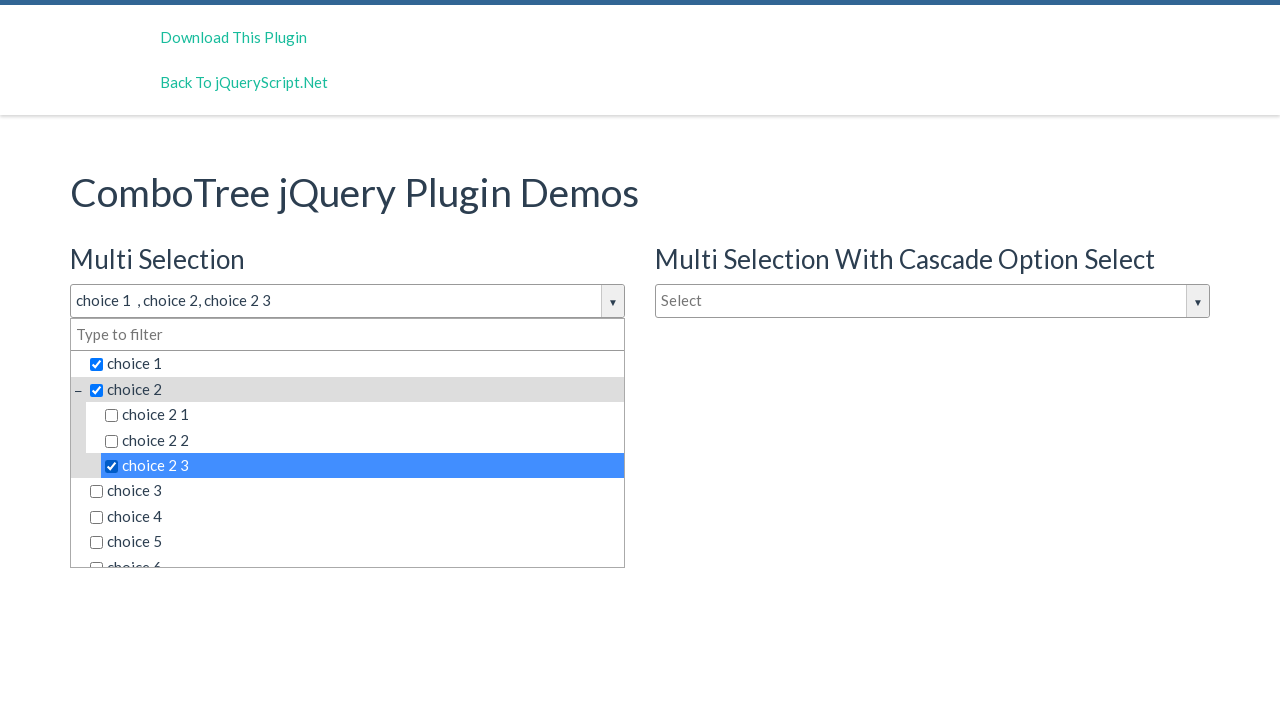

Selected choice 4 from the dropdown tree at (96, 517) on .comboTreeDropDownContainer li:nth-child(4) input[type='checkbox']
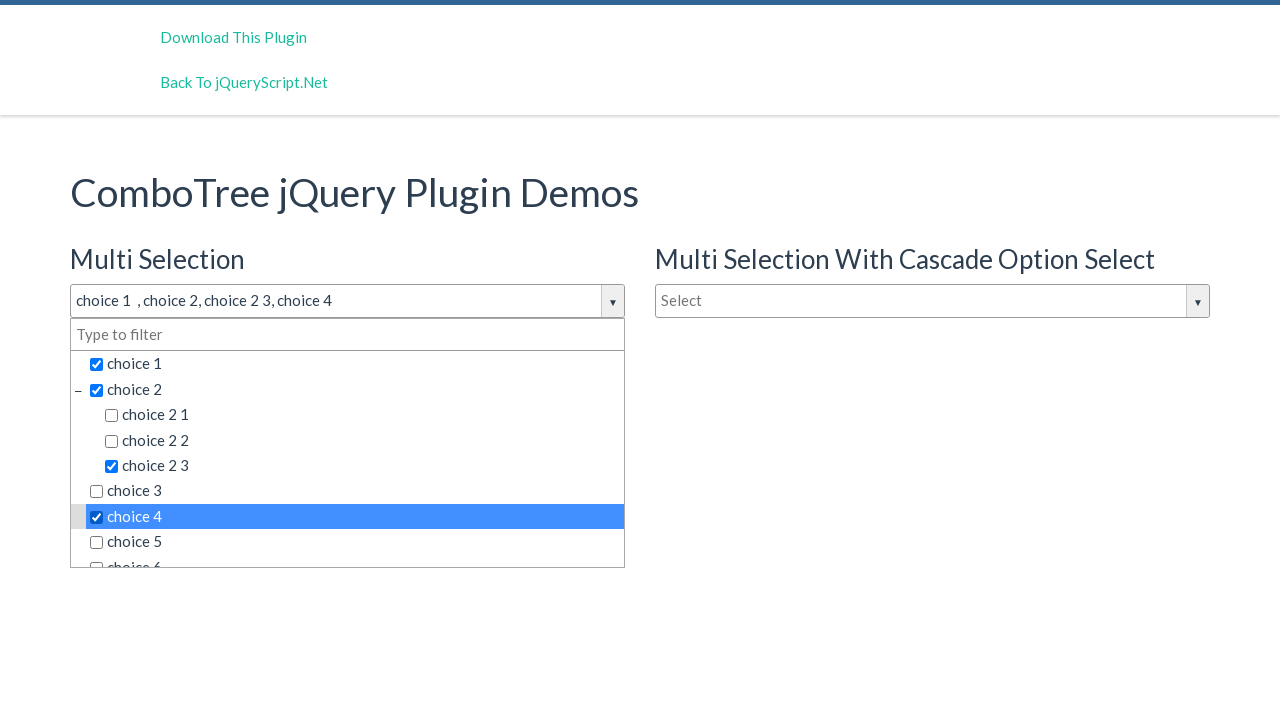

Selected choice 5 from the dropdown tree at (96, 543) on .comboTreeDropDownContainer li:nth-child(5) input[type='checkbox']
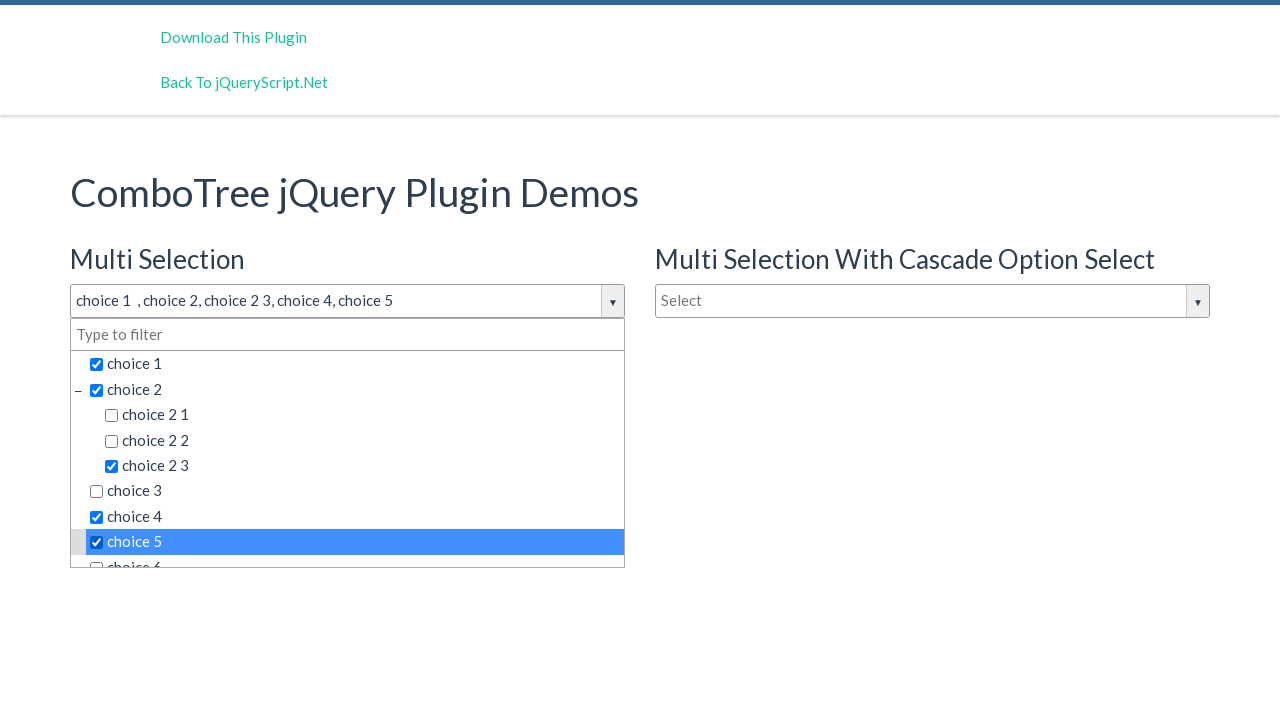

Selected choice 6 from the dropdown tree at (96, 560) on .comboTreeDropDownContainer li:nth-child(6) input[type='checkbox']
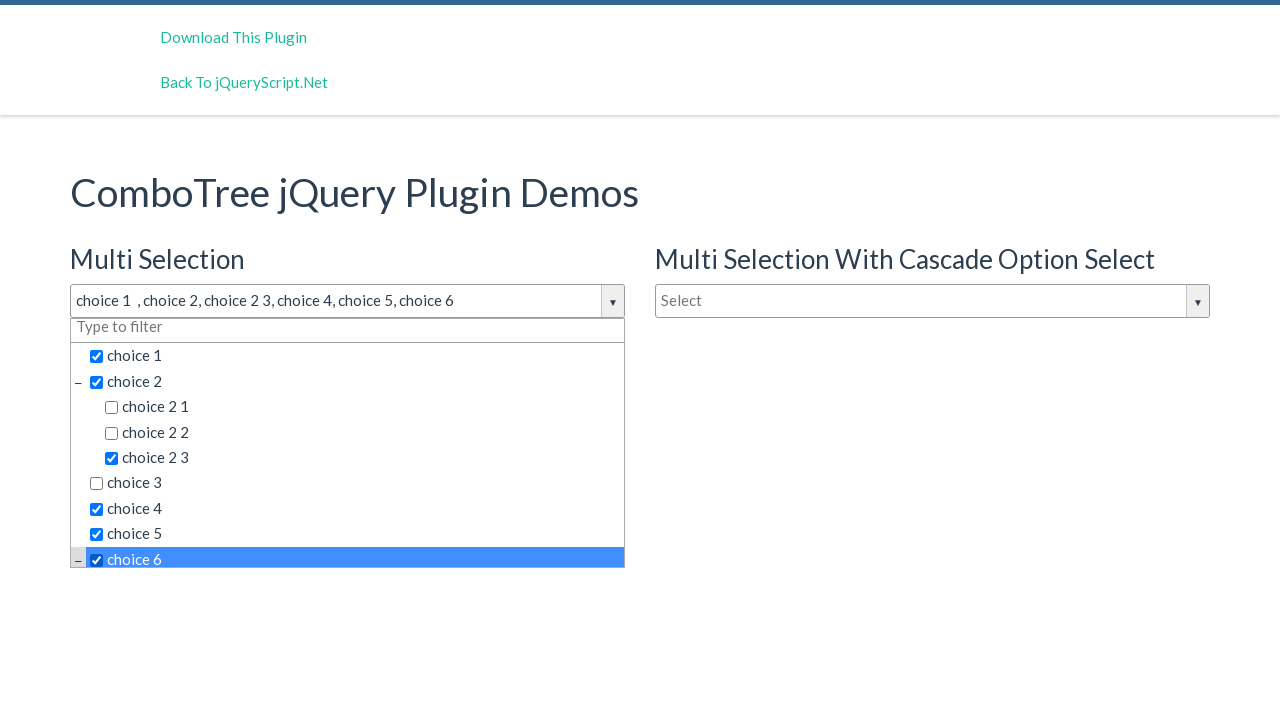

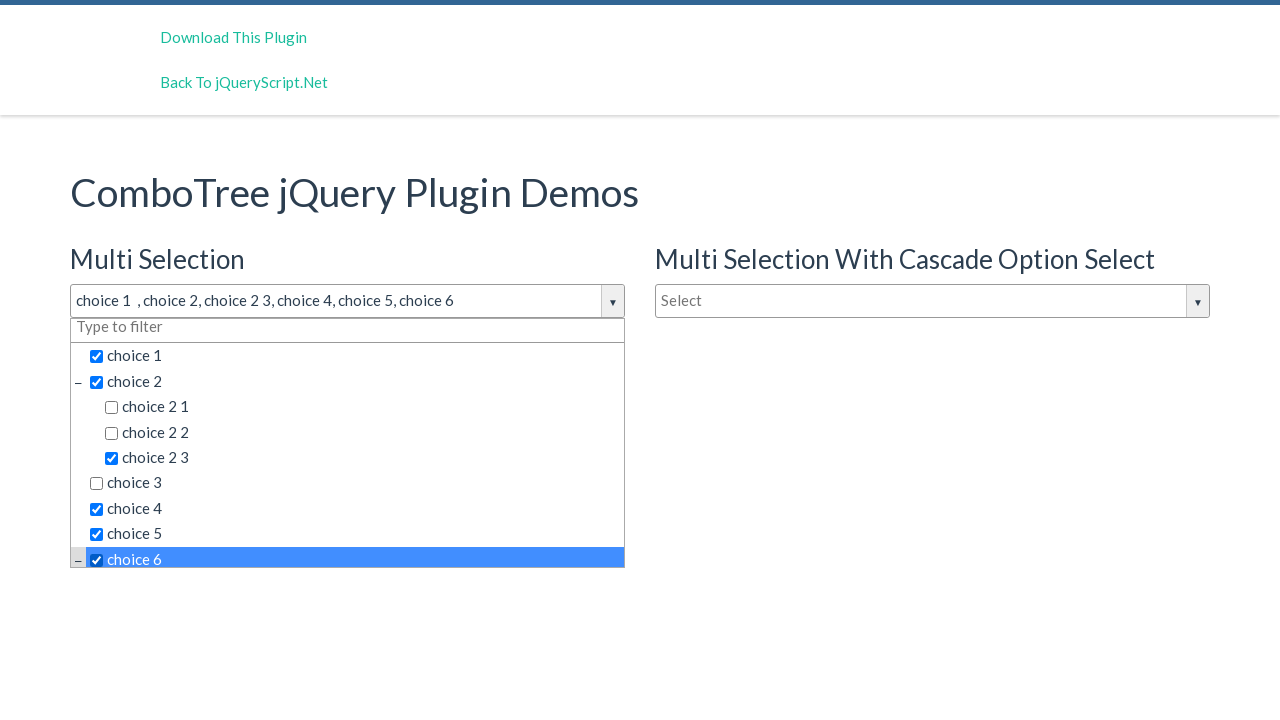